Tests checkbox functionality by clicking multiple checkboxes and verifying the result message

Starting URL: https://kristinek.github.io/site/examples/actions

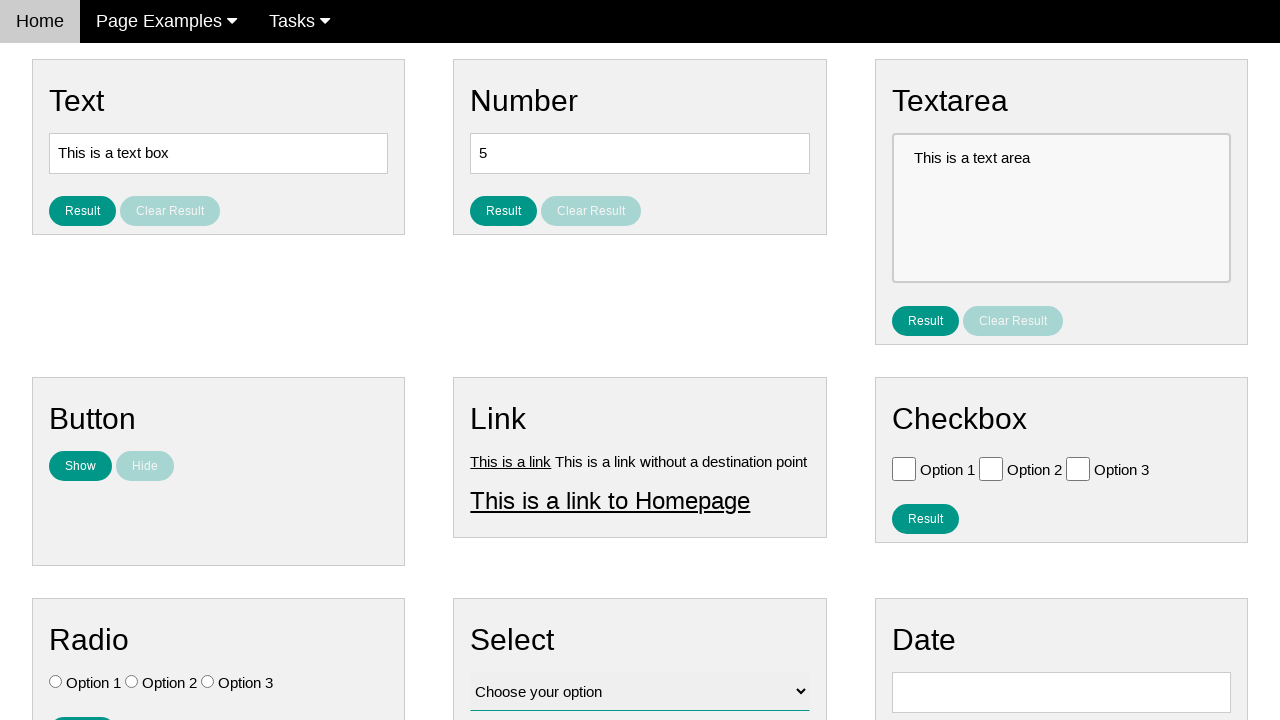

Clicked checkbox with value 'Option 1' at (904, 468) on [value='Option 1']
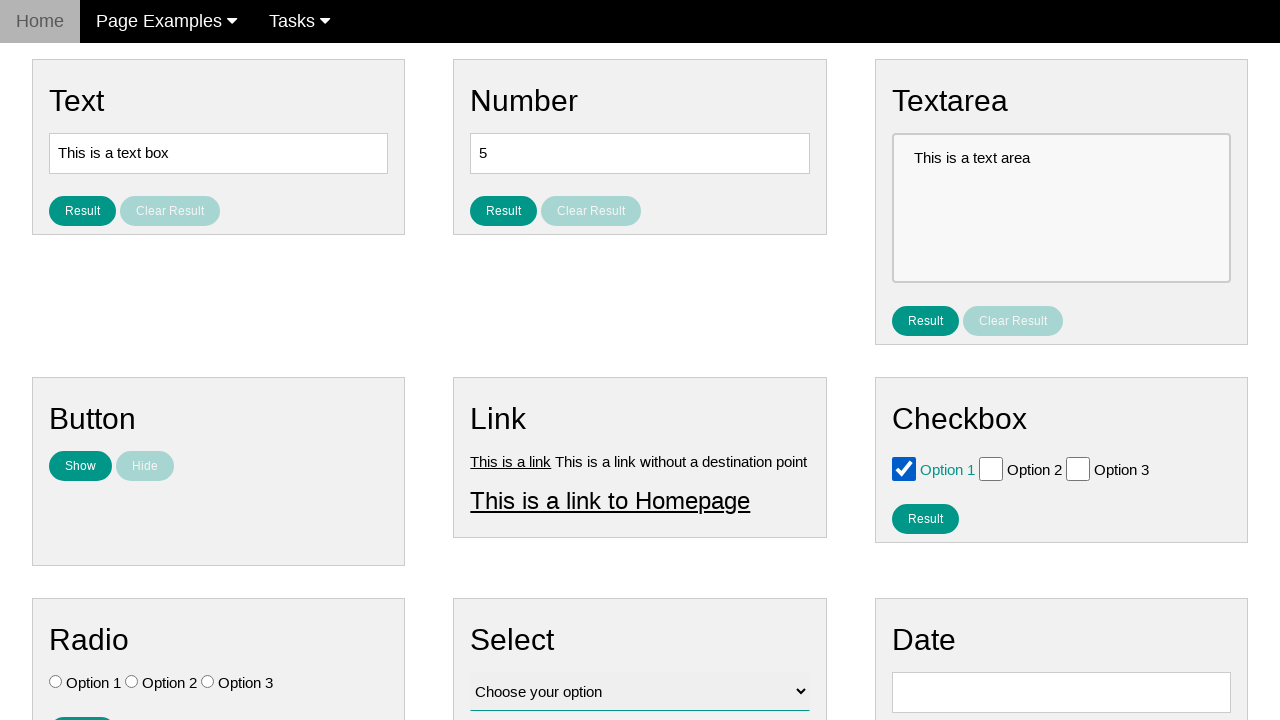

Clicked checkbox with value 'Option 2' at (991, 468) on [value='Option 2']
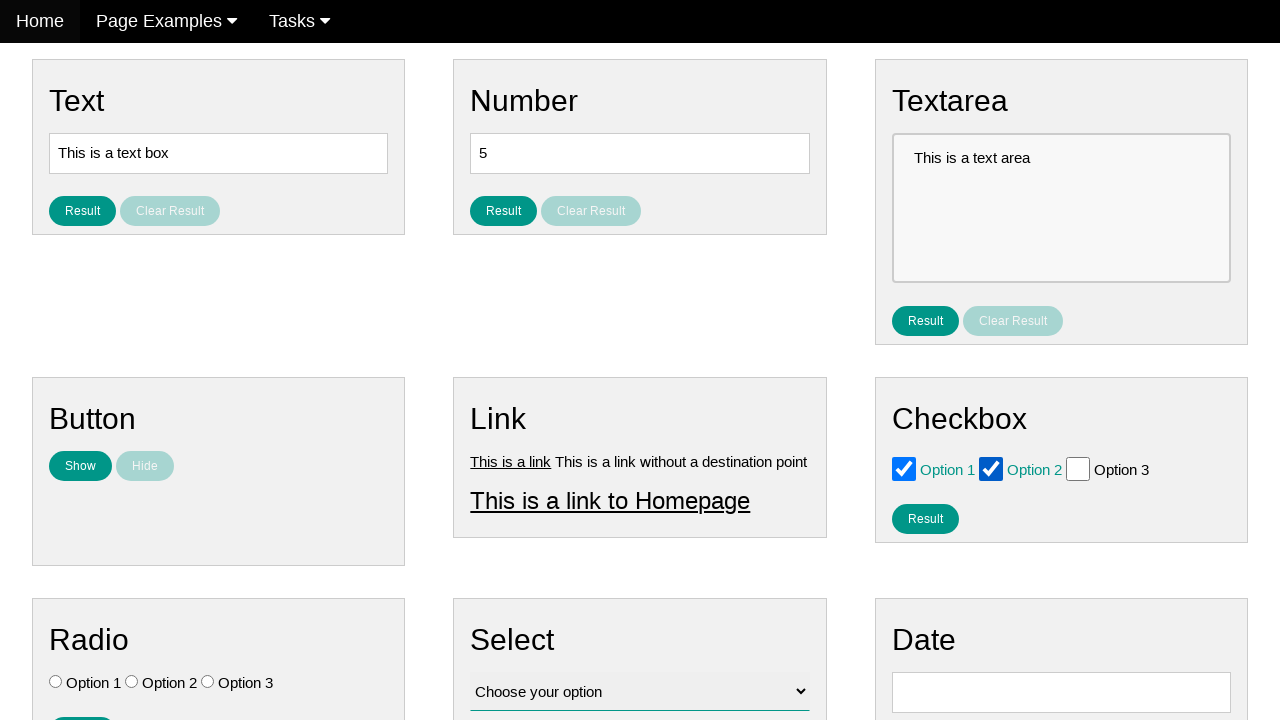

Clicked result button to verify checkbox selections at (925, 518) on #result_button_checkbox
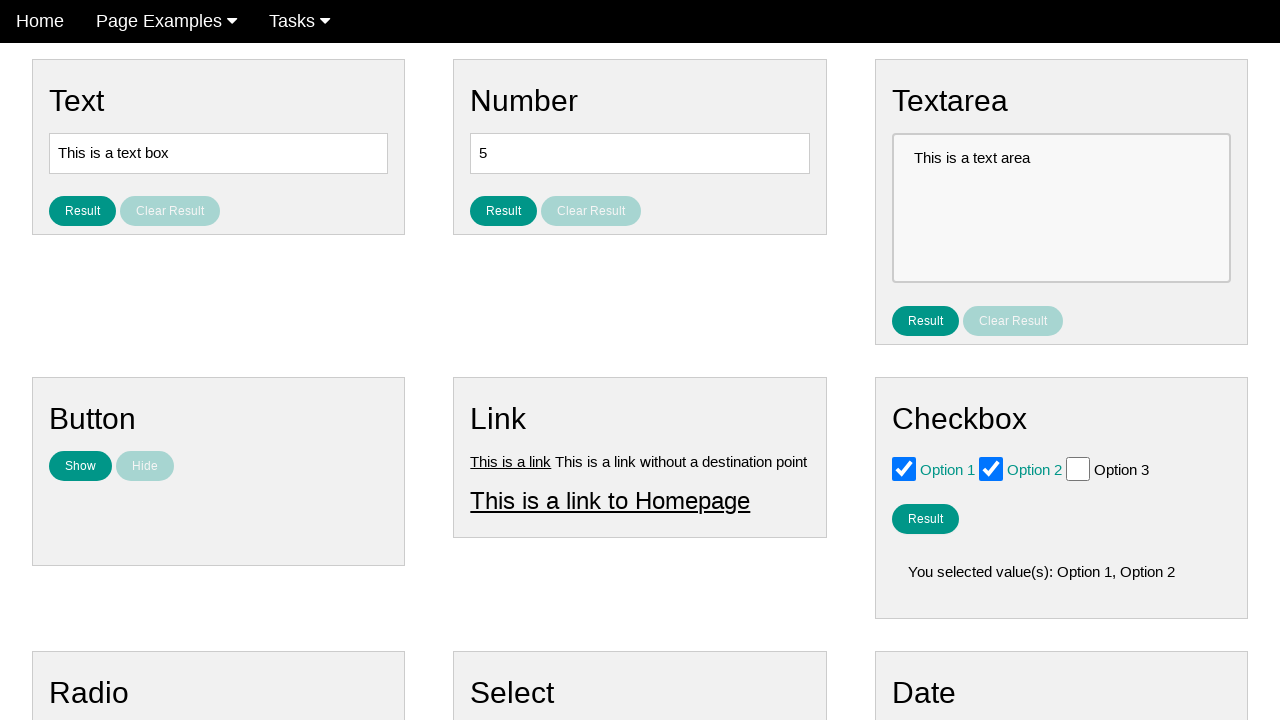

Verified result message is displayed
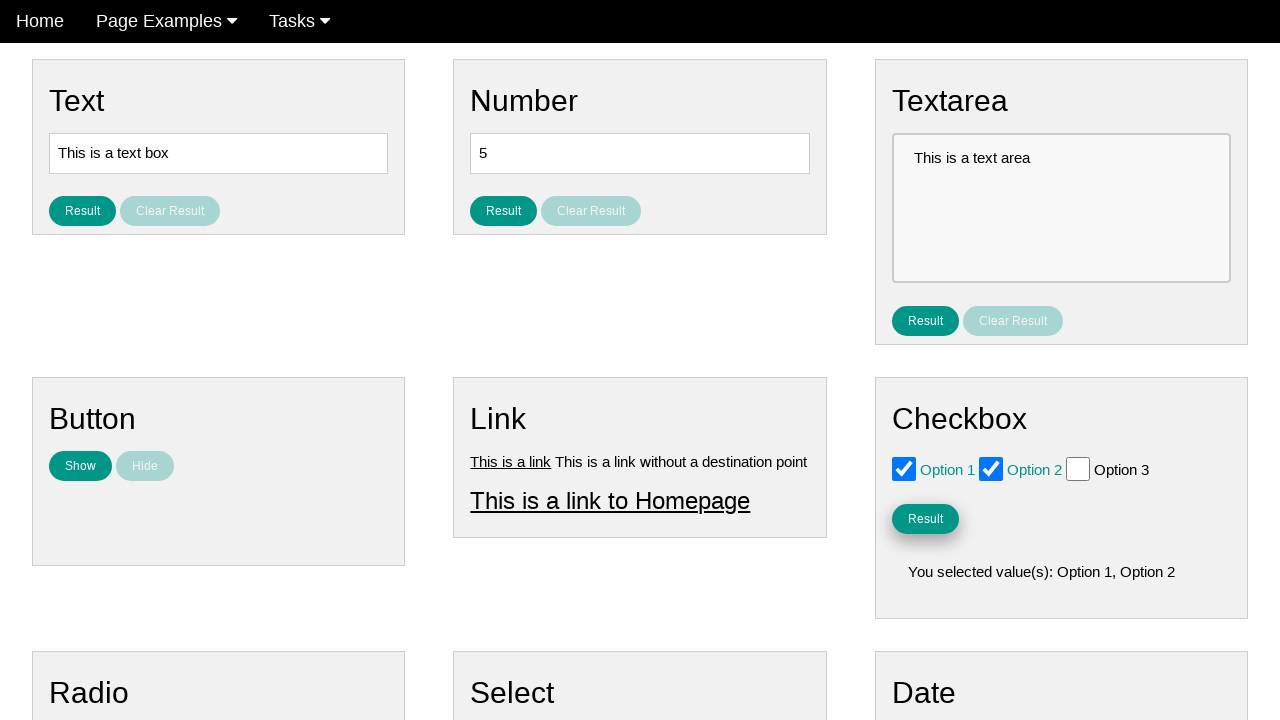

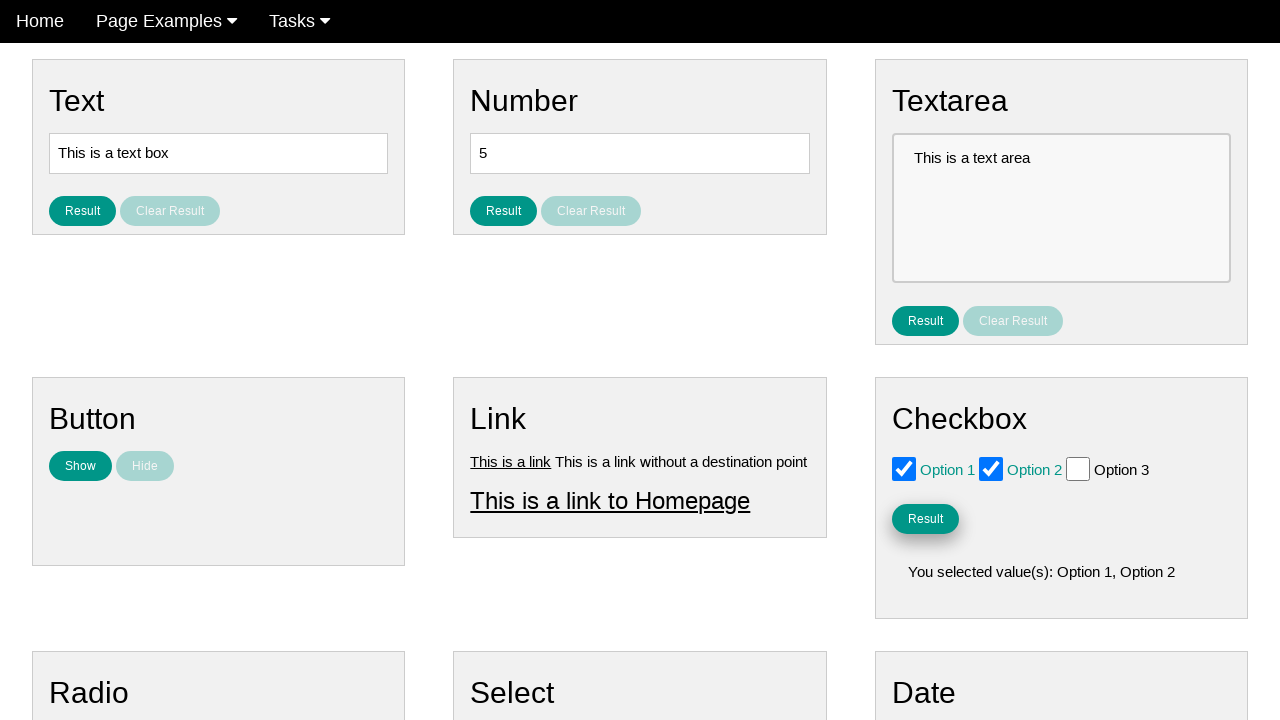